Tests form submission by filling first name, last name, and job title fields

Starting URL: https://formy-project.herokuapp.com/form

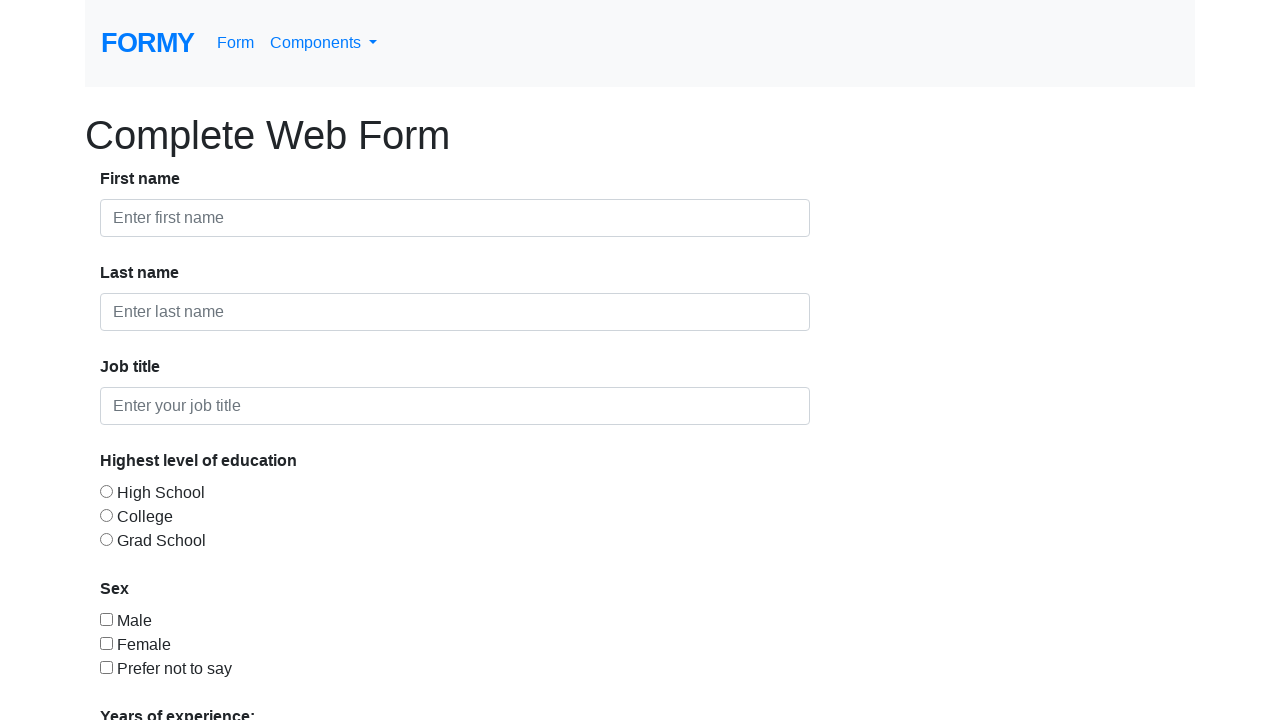

Filled first name field with 'Andreea' on //input[@id="first-name"]
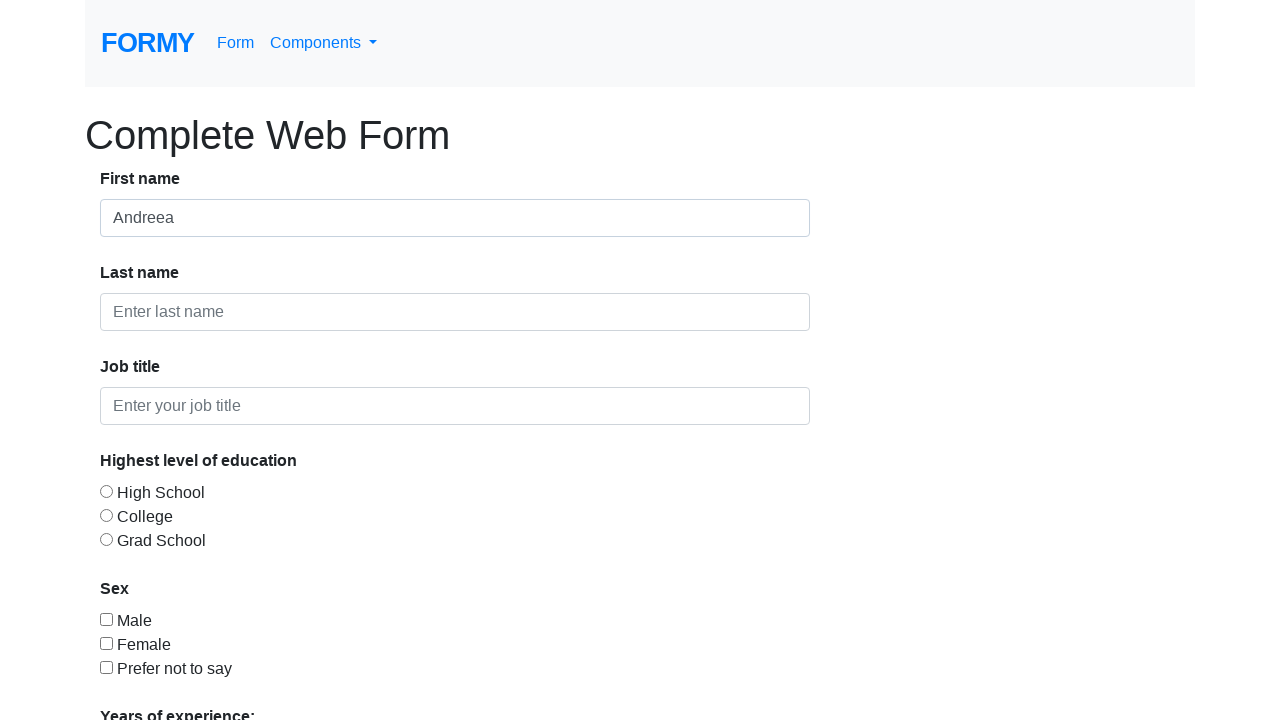

Filled last name field with 'Morariu' on (//input[@class="form-control"])[2]
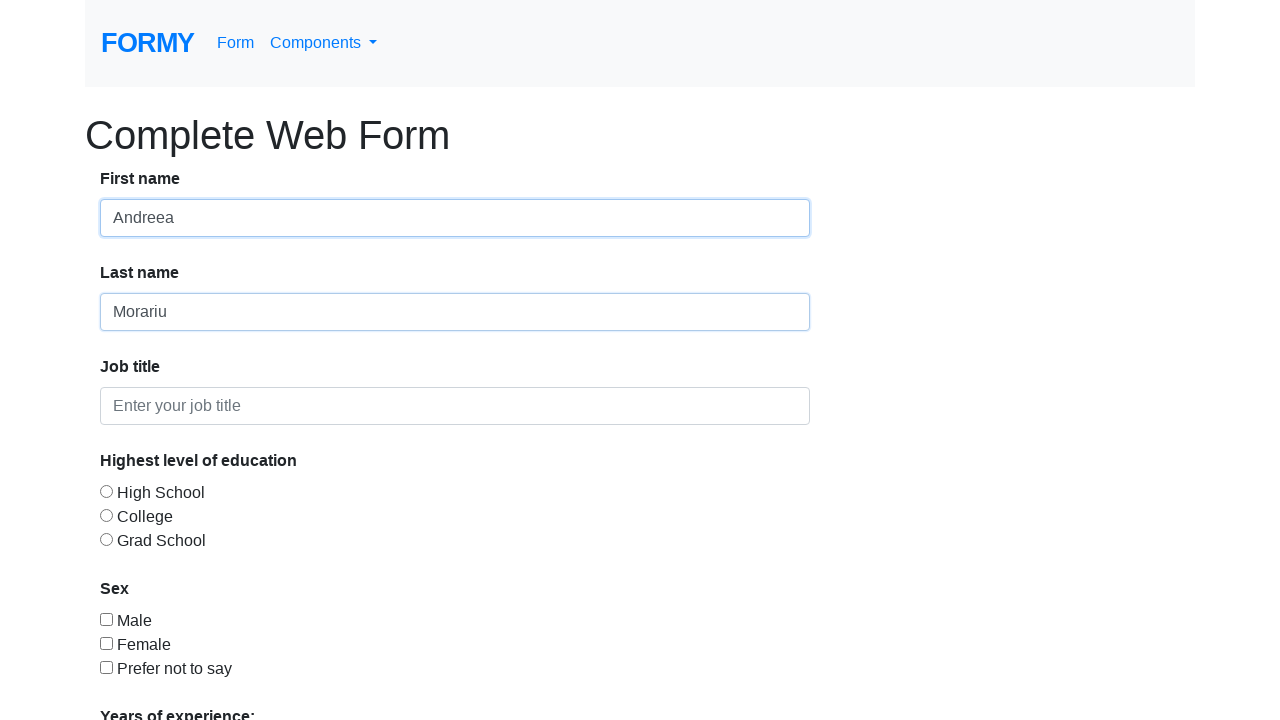

Filled job title field with 'Tester' on input[placeholder="Enter your job title"]
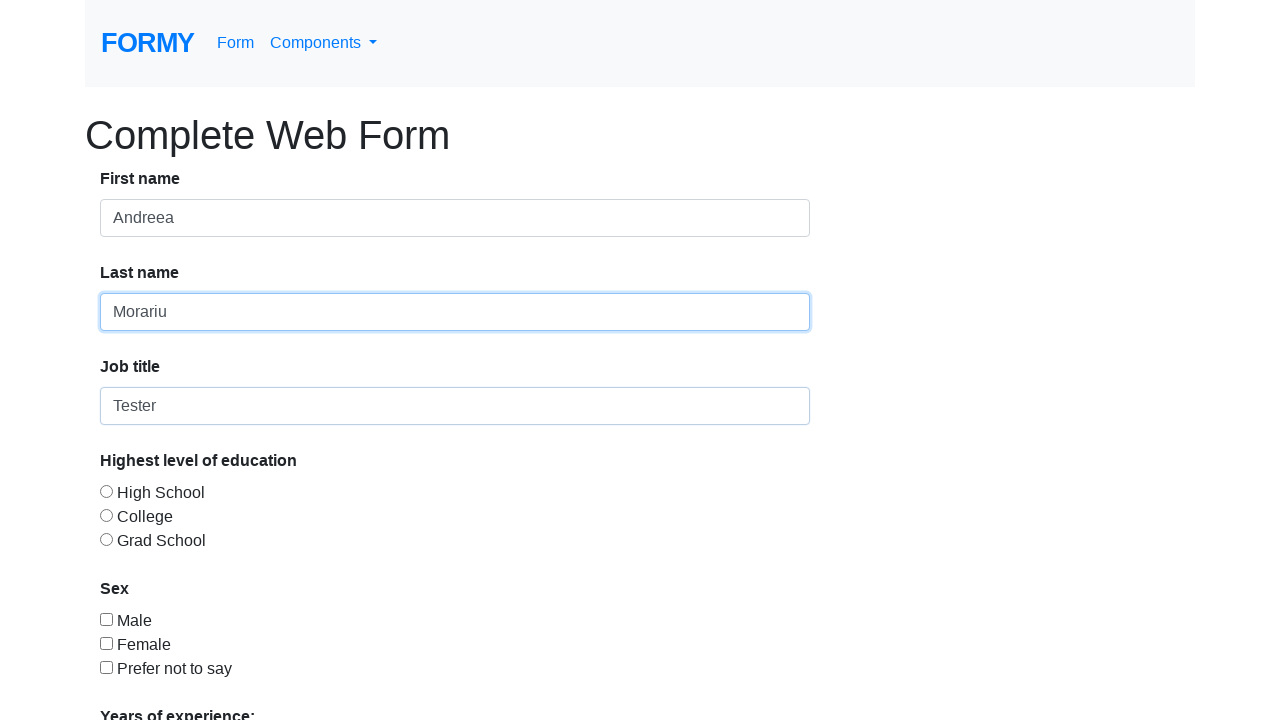

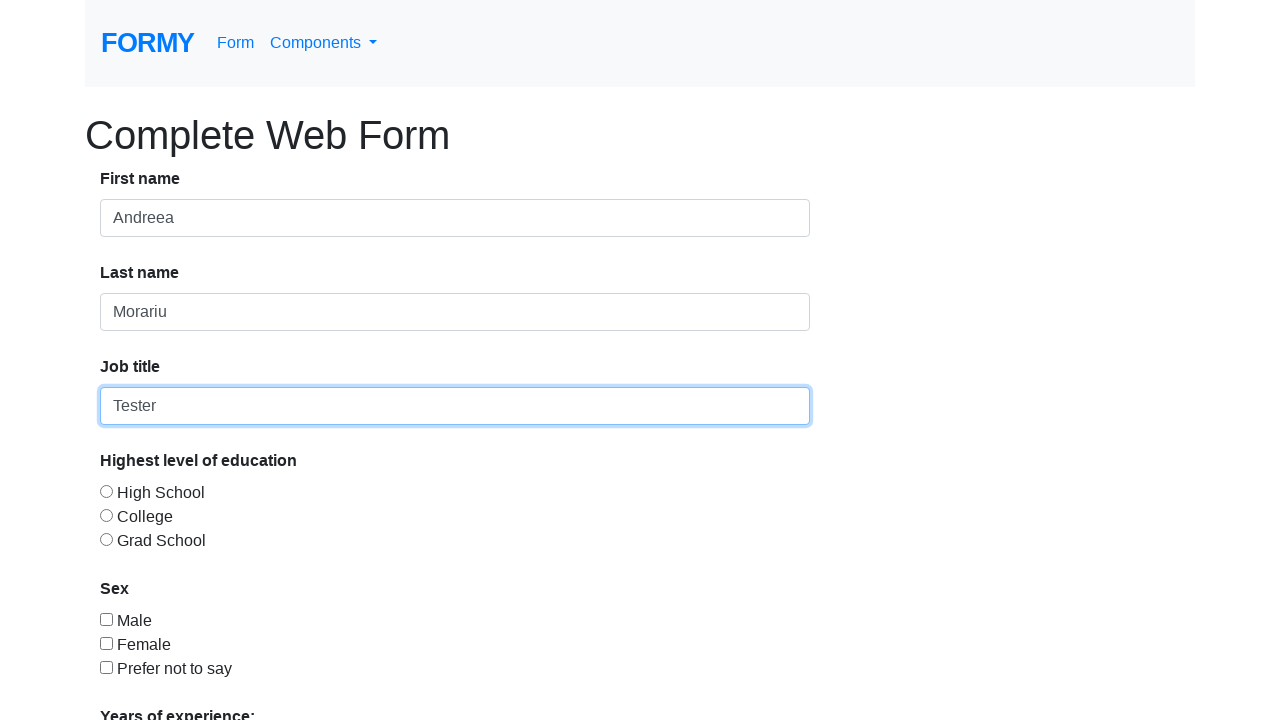